Navigates to DemoQA website, clicks on Elements section, then Text Box option, and verifies that form fields (name, email, current address, permanent address) are displayed

Starting URL: https://demoqa.com/

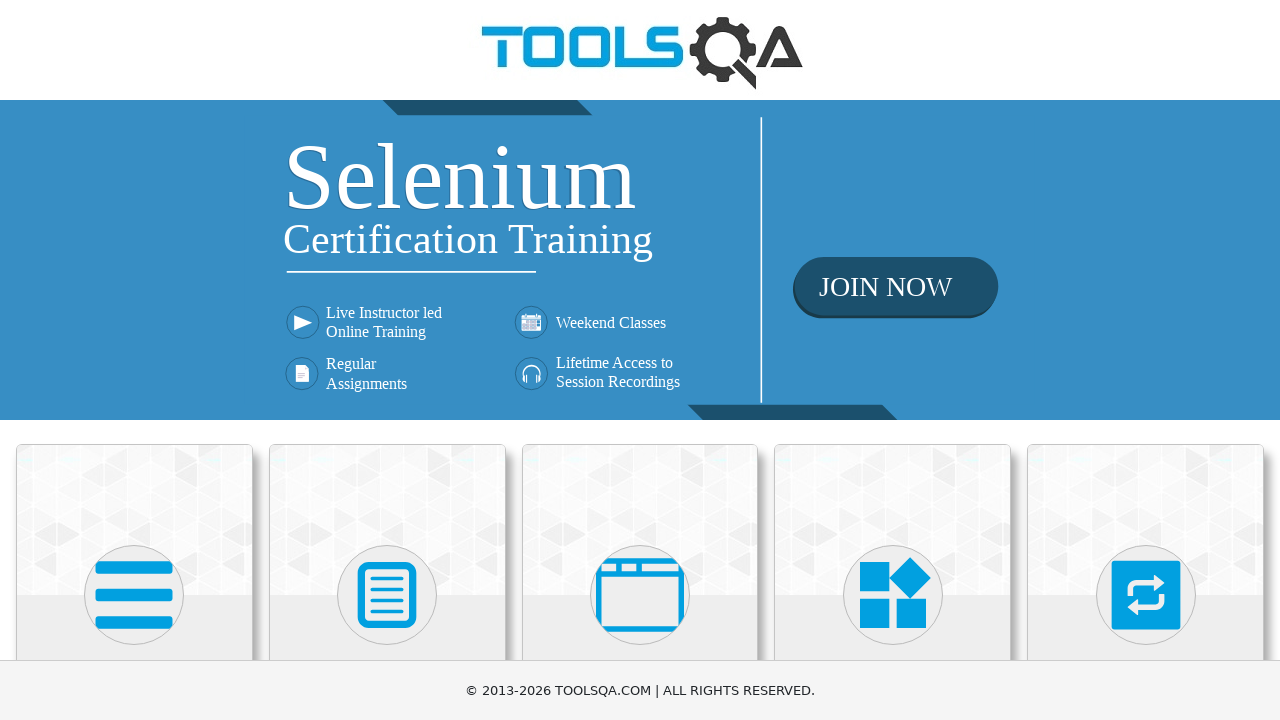

Scrolled Elements section into view
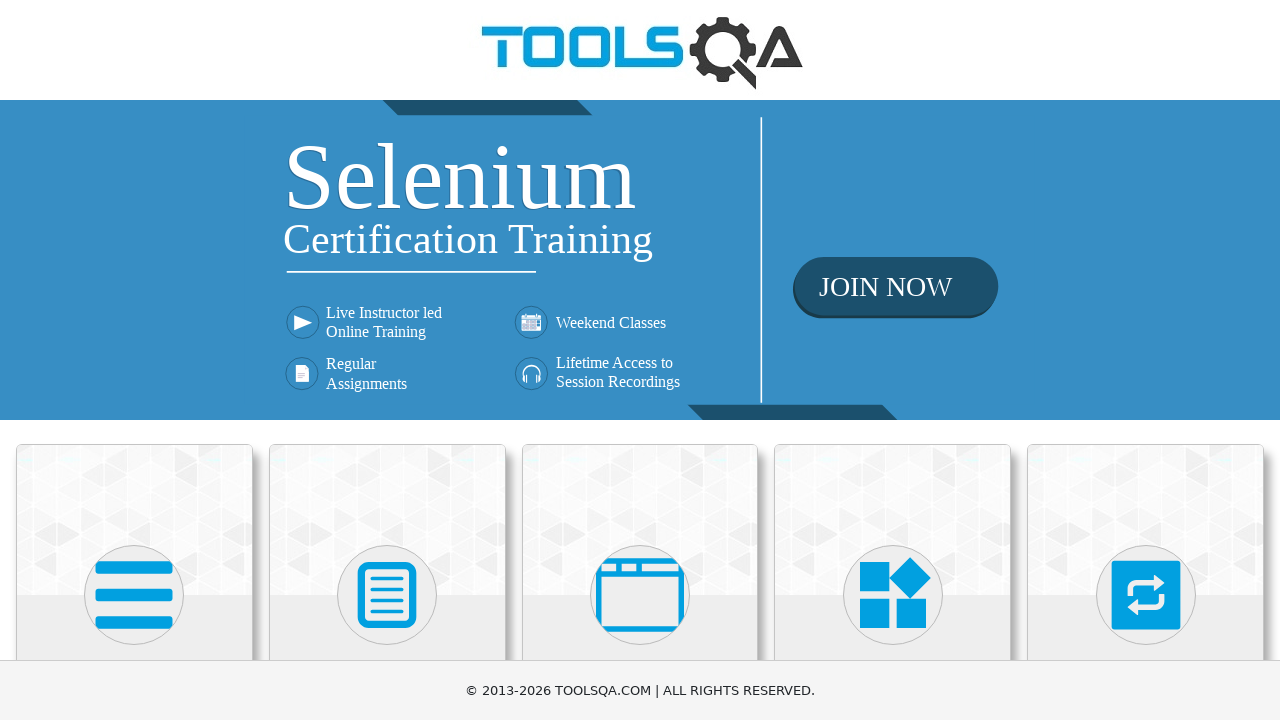

Clicked on Elements section at (134, 360) on xpath=//div//h5[text() = 'Elements']
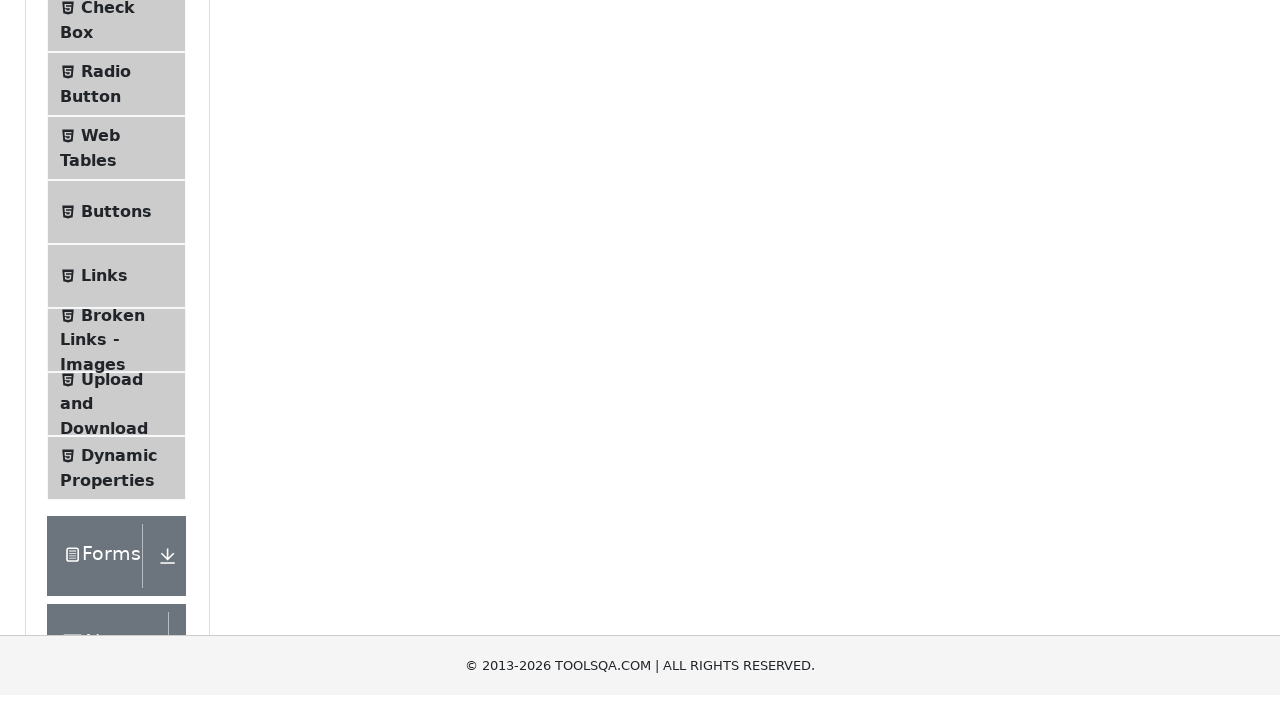

Clicked on Text Box menu item at (119, 261) on xpath=//span[text() = 'Text Box']
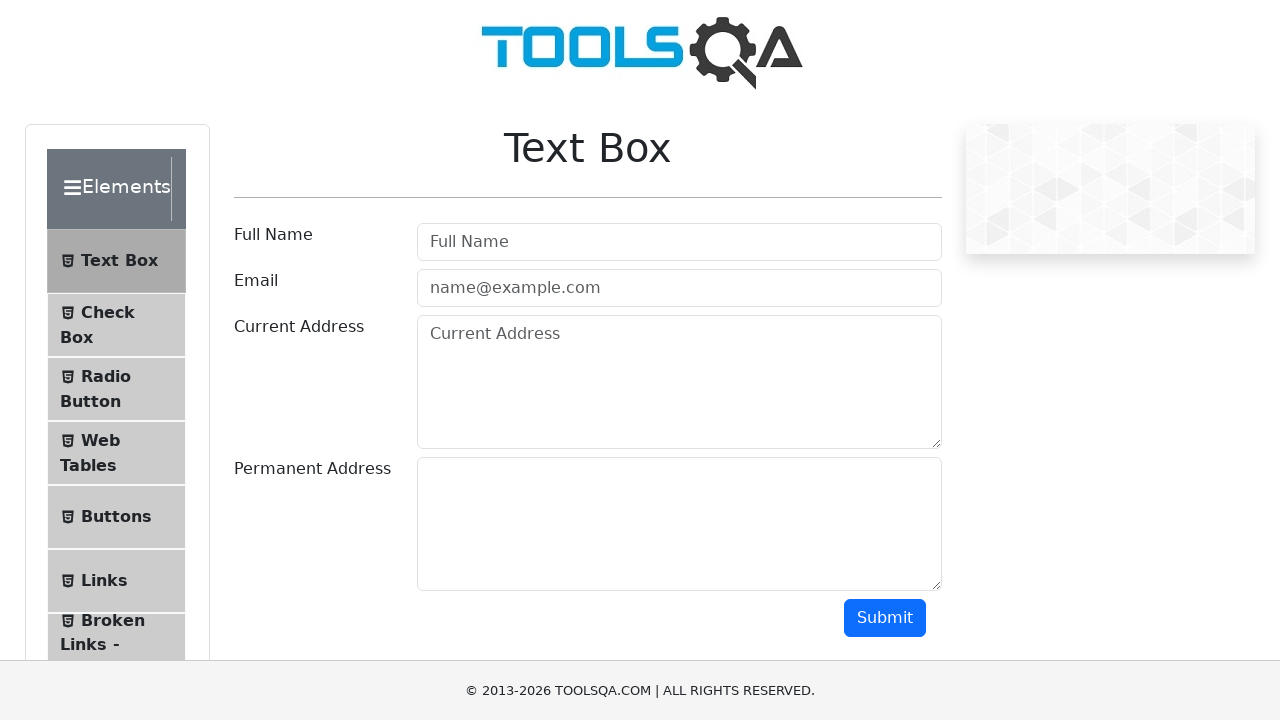

Username label field is visible
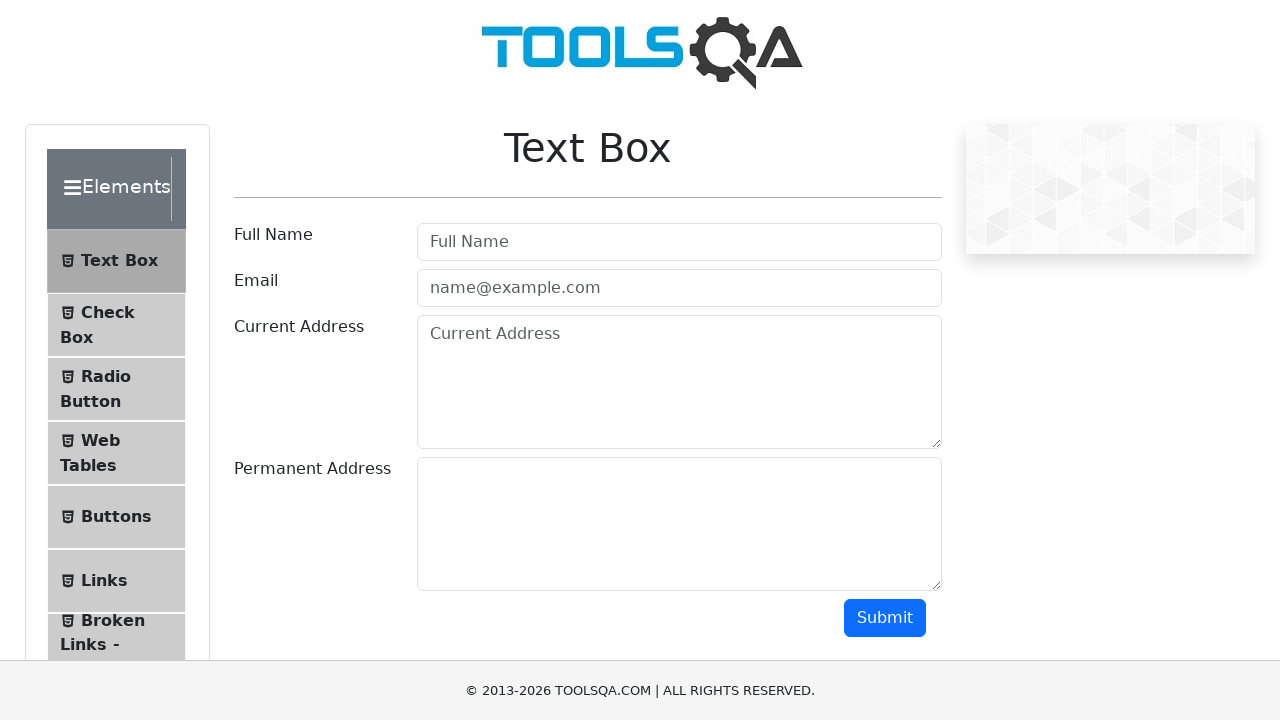

Email label field is visible
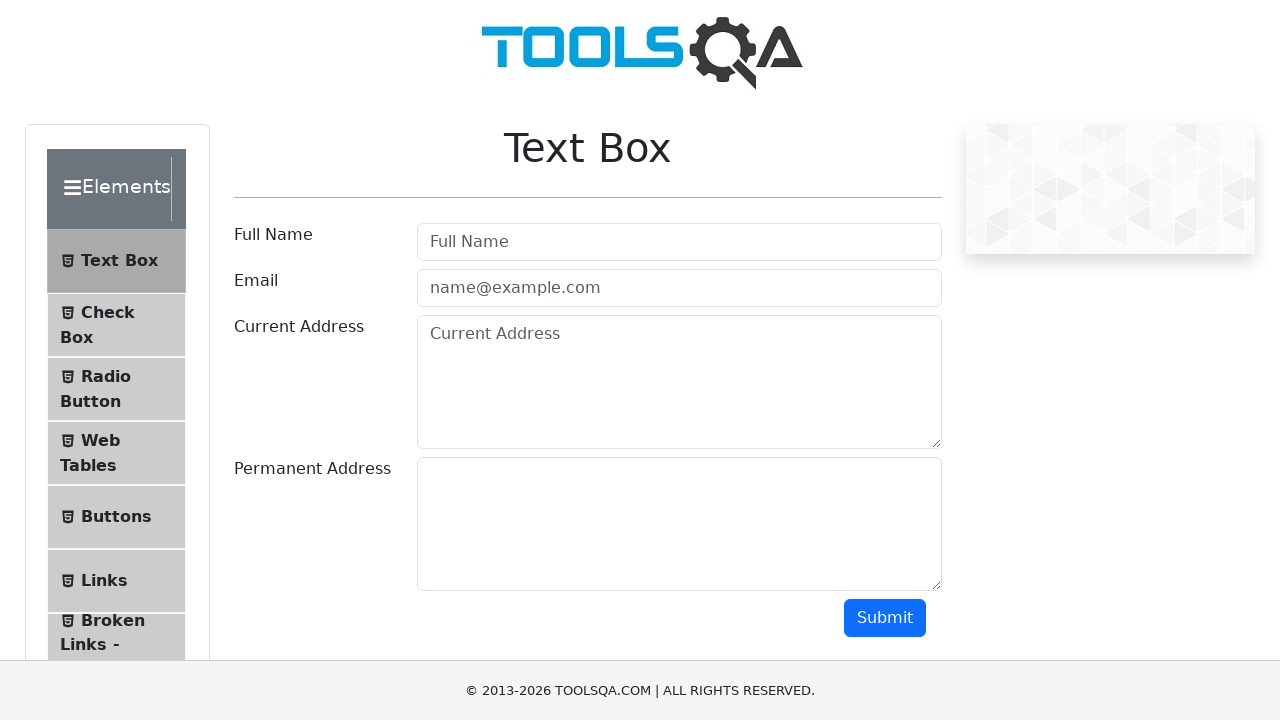

Current address label field is visible
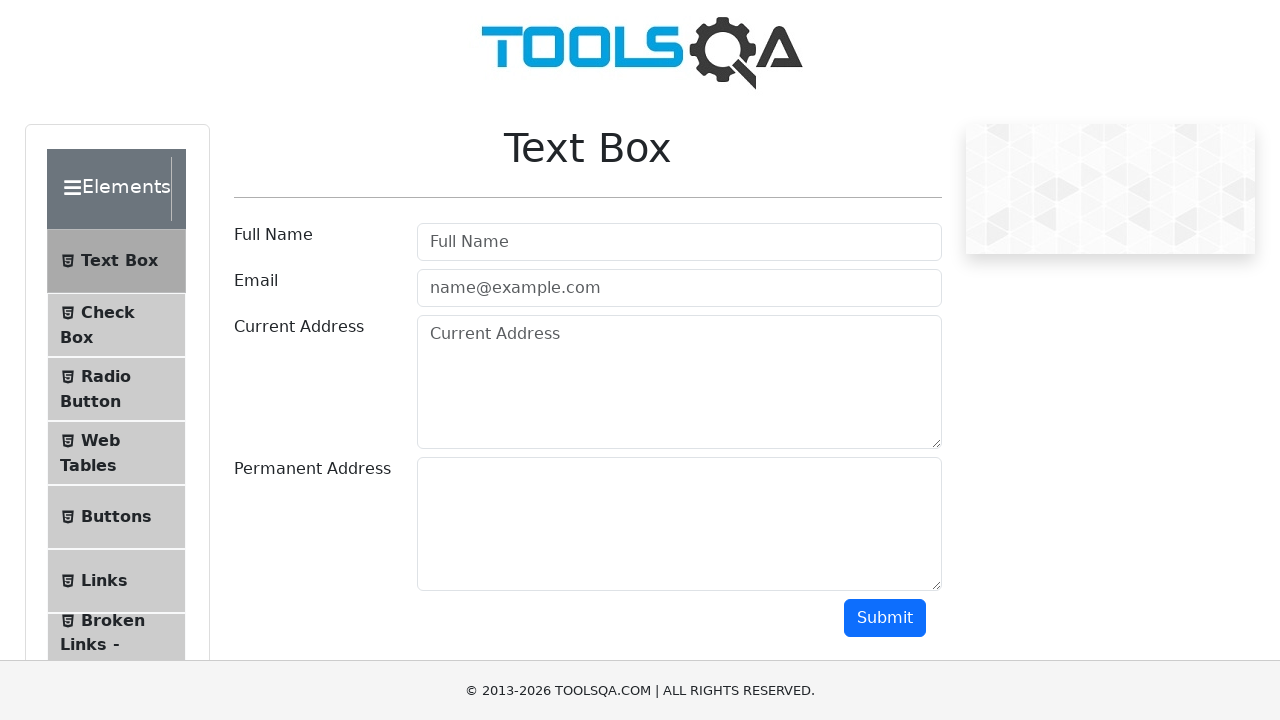

Permanent address label field is visible
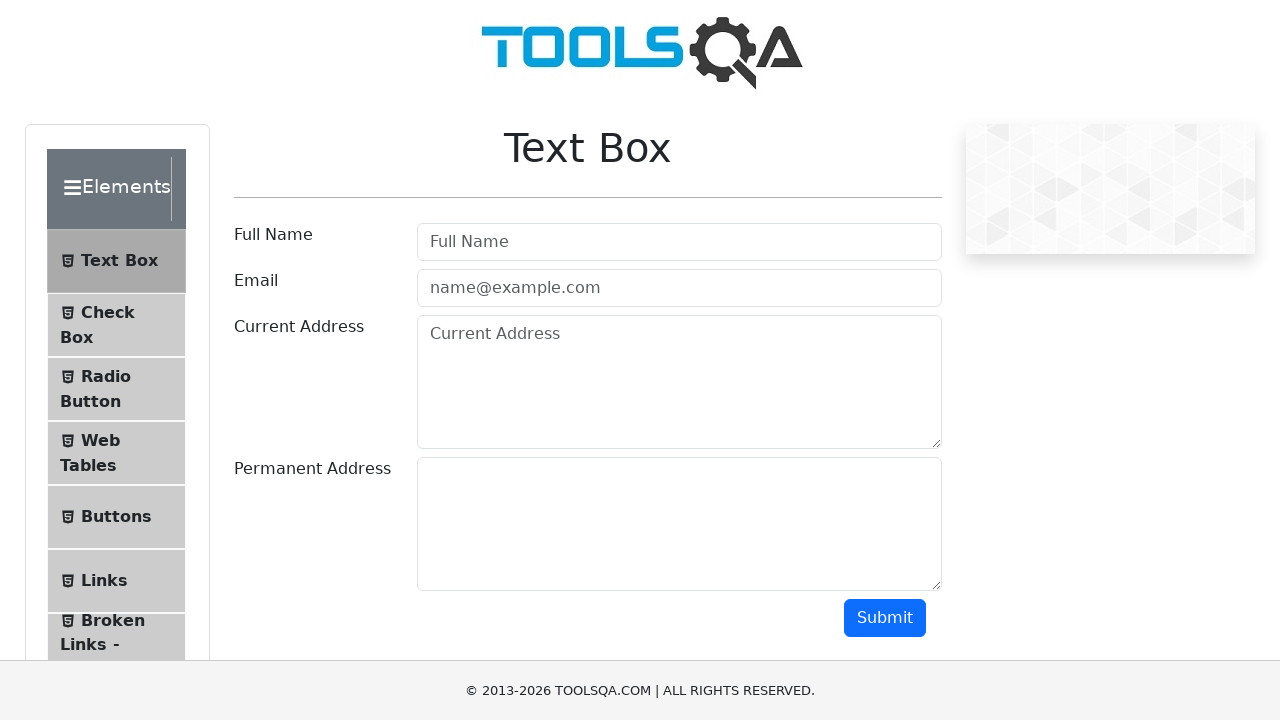

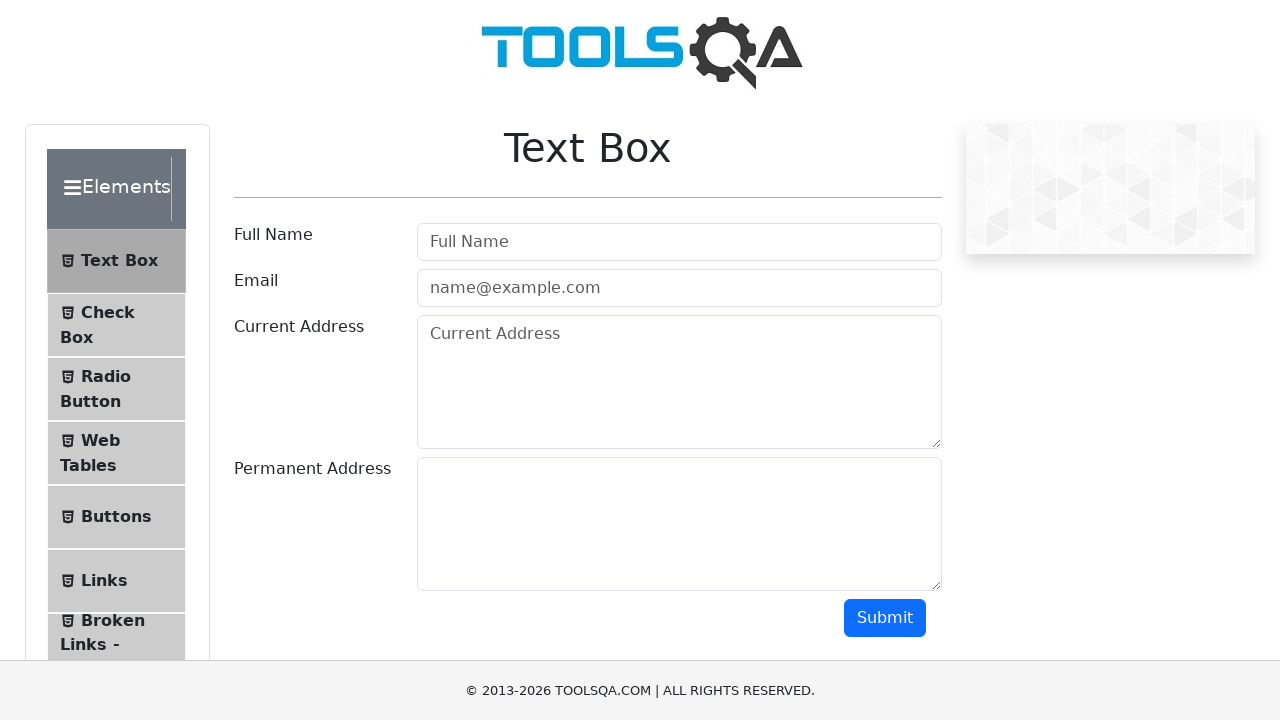